Tests search functionality by searching for "new arrivals" and verifying results

Starting URL: https://www.target.com

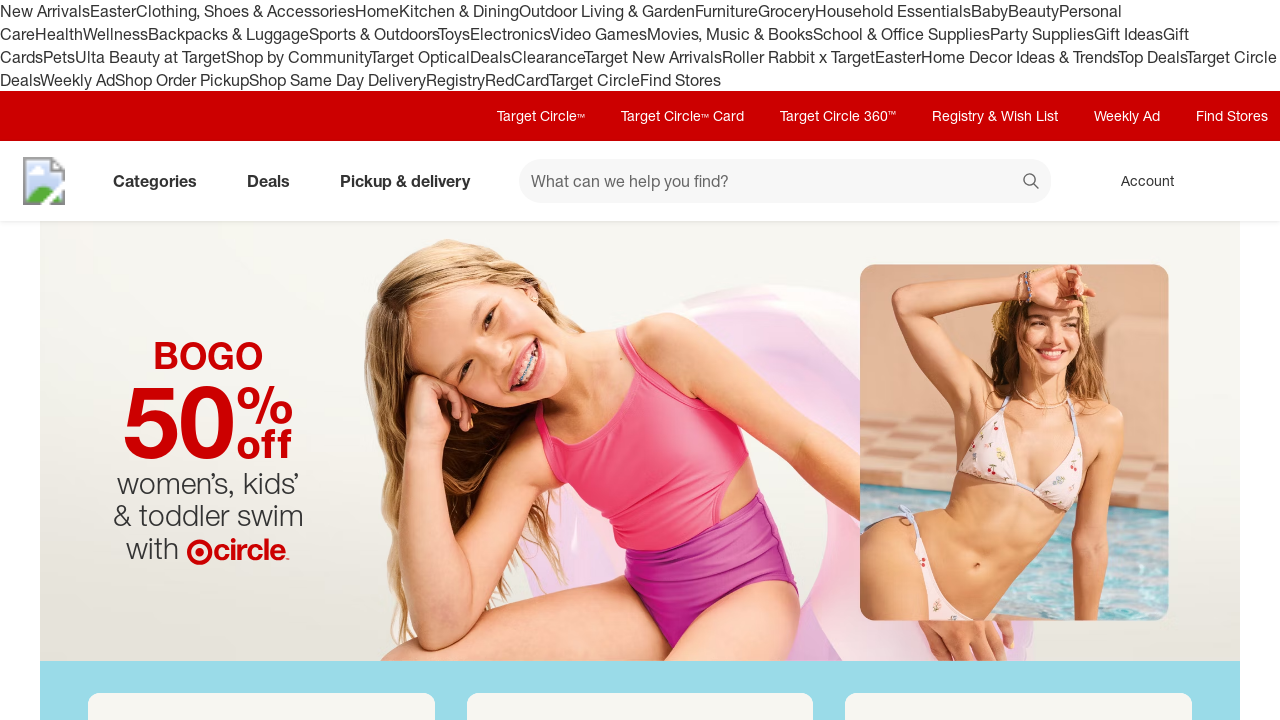

Filled search box with 'new arrivals' on input#search
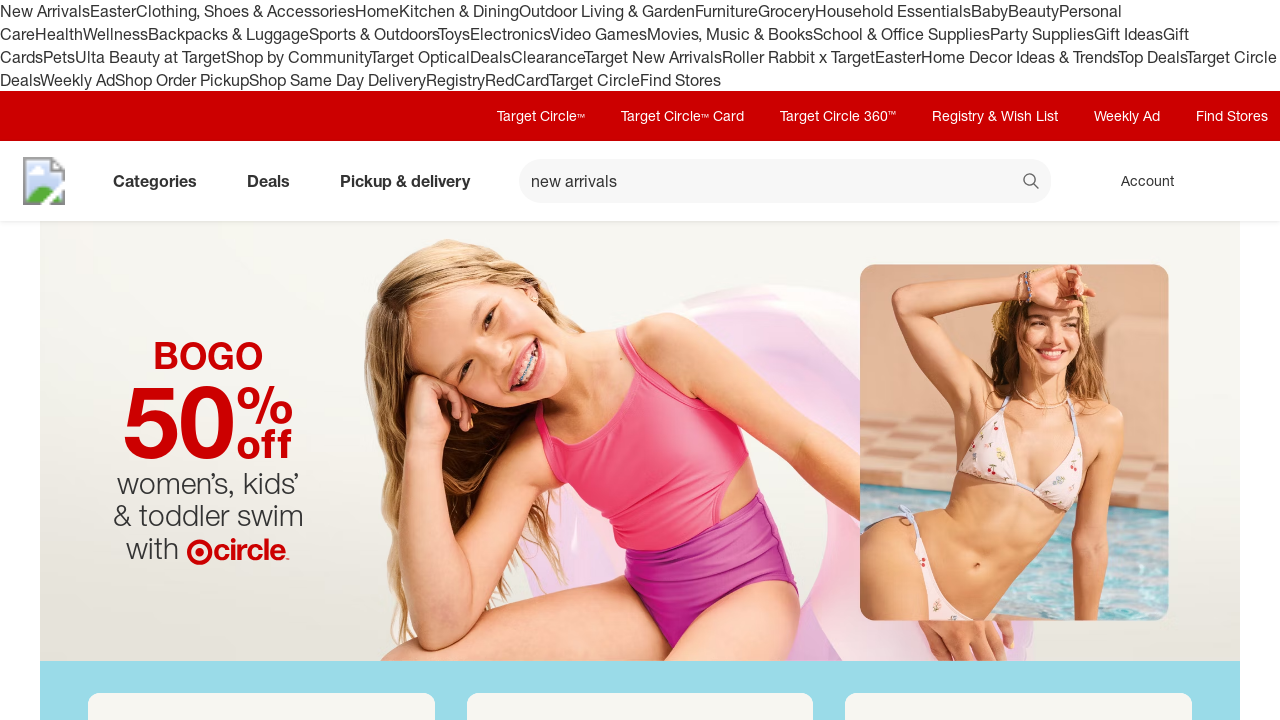

Clicked search button to search for new arrivals at (1032, 183) on button[data-test='@web/Search/SearchButton']
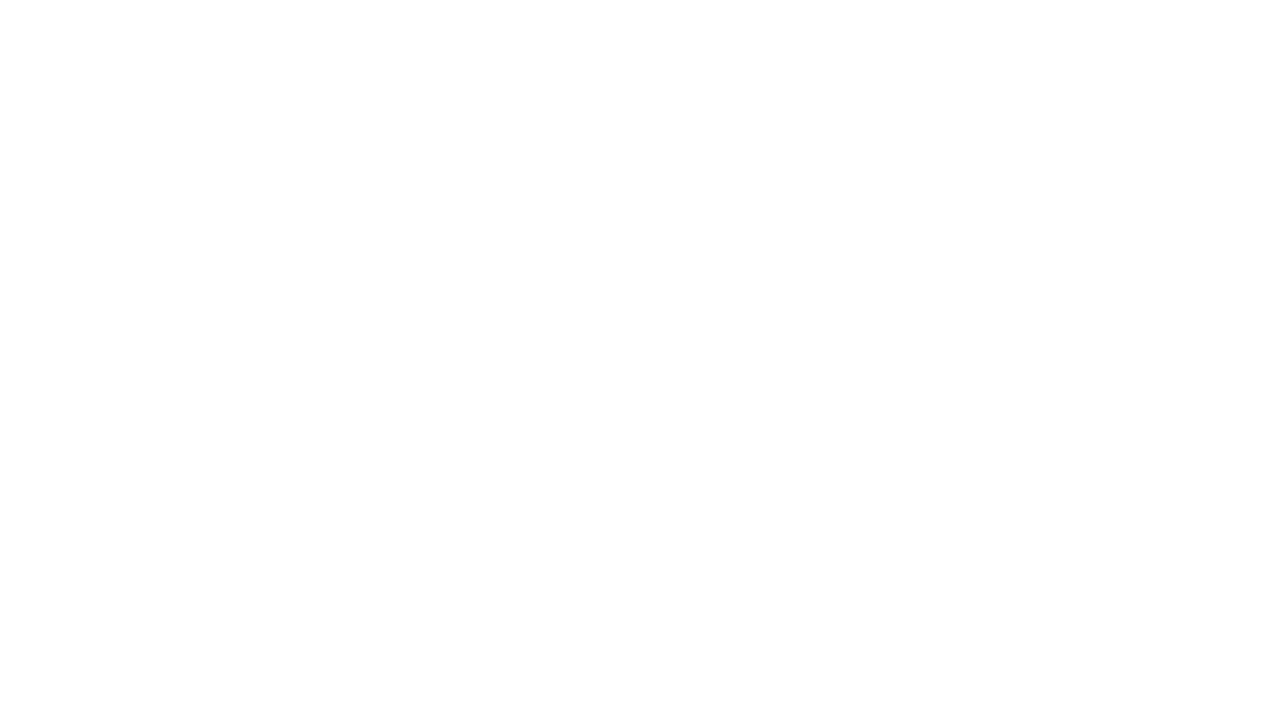

Search results page loaded successfully
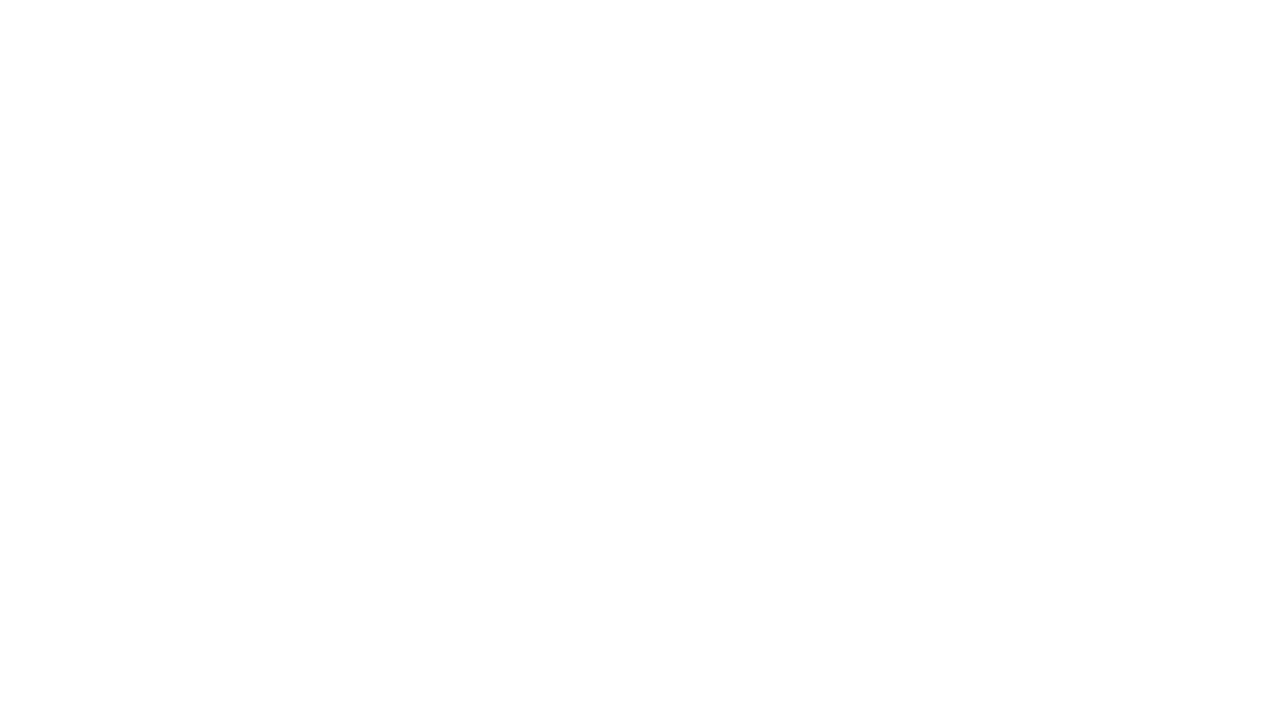

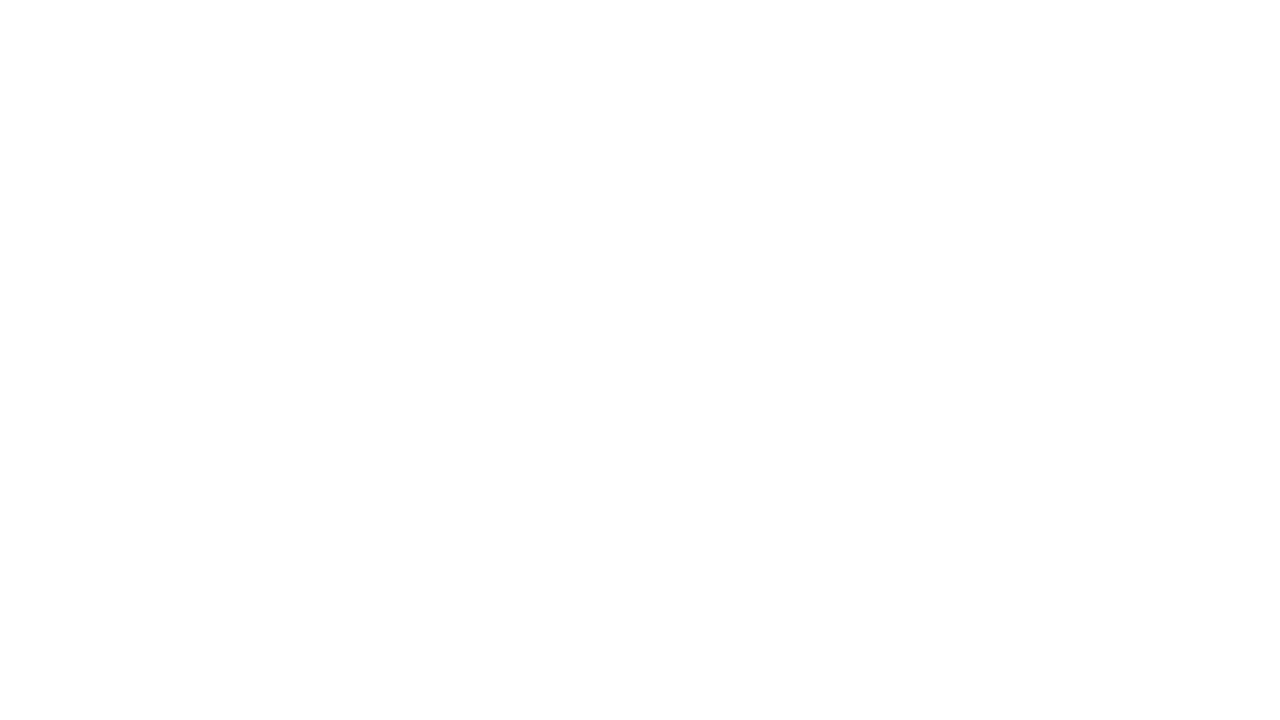